Tests registration form validation when password is less than 6 characters

Starting URL: https://alada.vn/tai-khoan/dang-ky.html

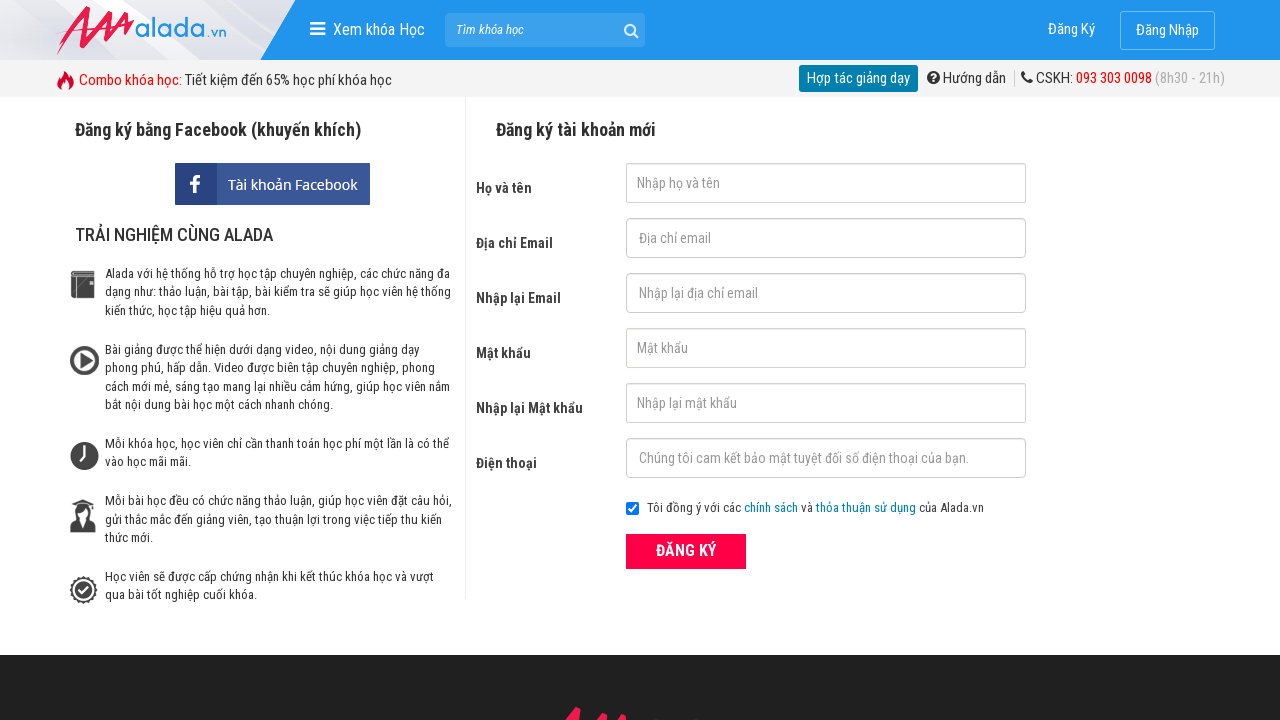

Filled first name field with 'Quan Tran' on #txtFirstname
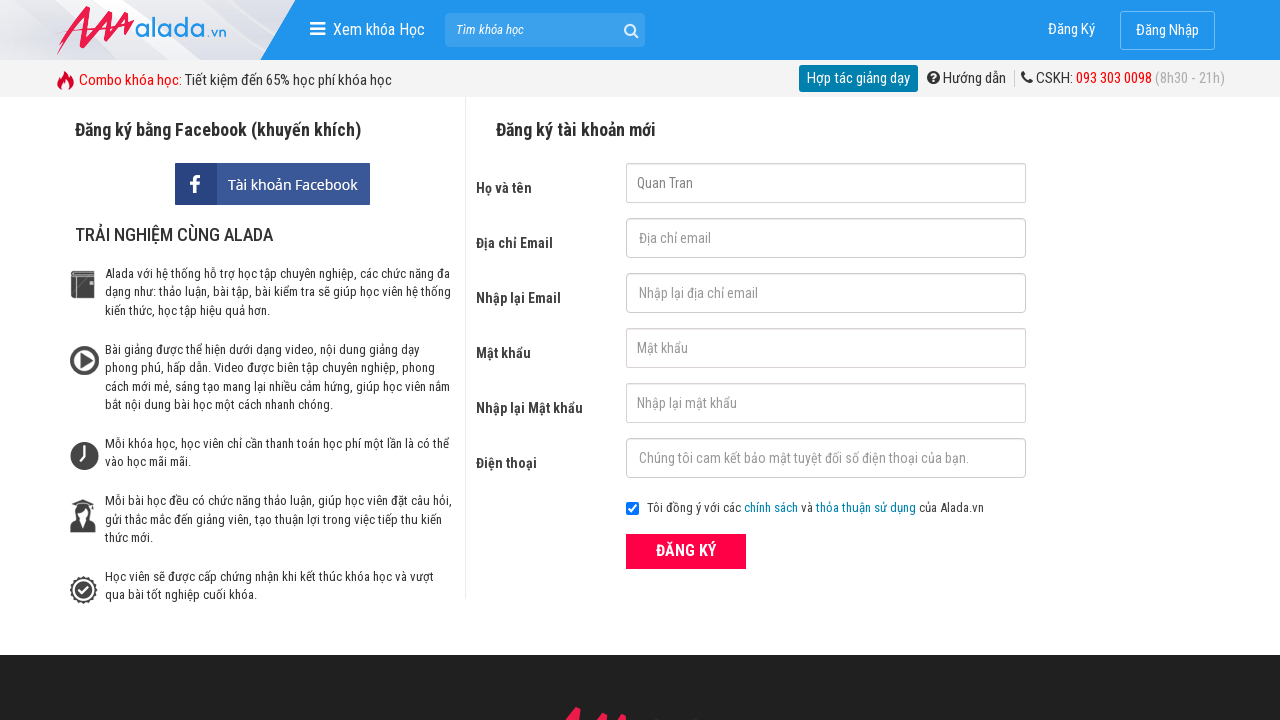

Filled email field with 'quantran@hotmail.com' on #txtEmail
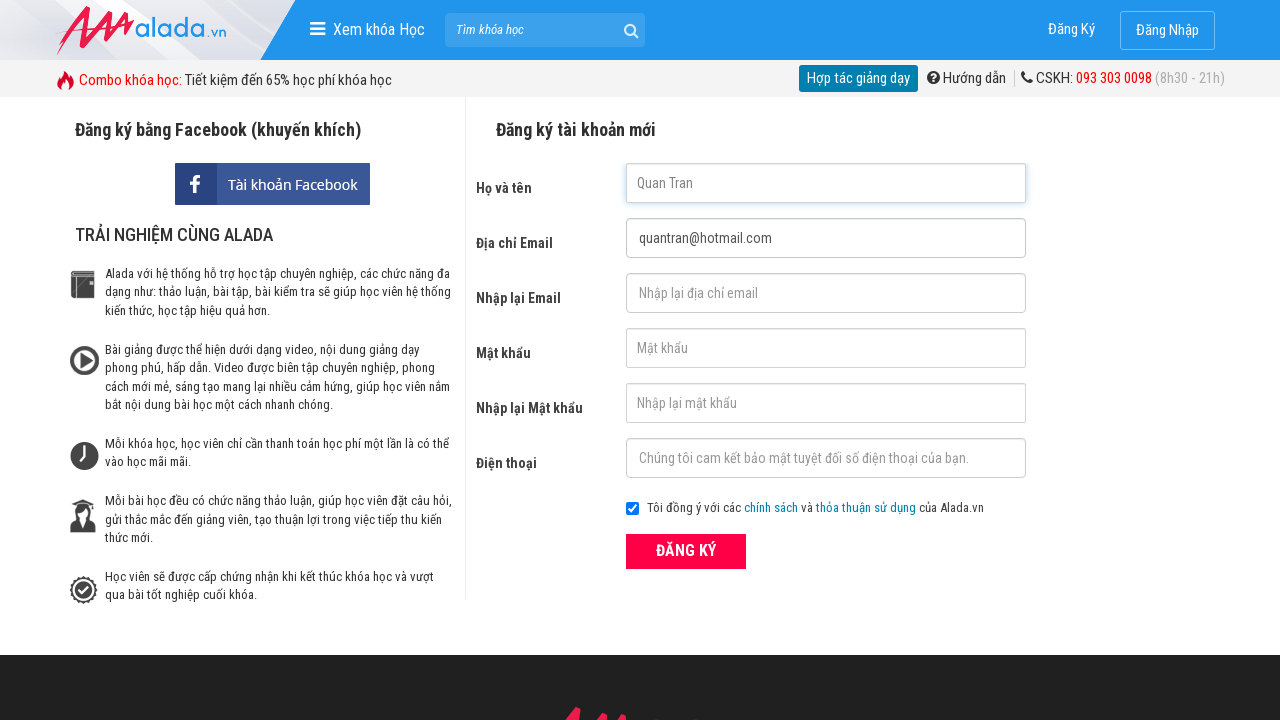

Filled confirm email field with 'quantran@hotmail.com' on #txtCEmail
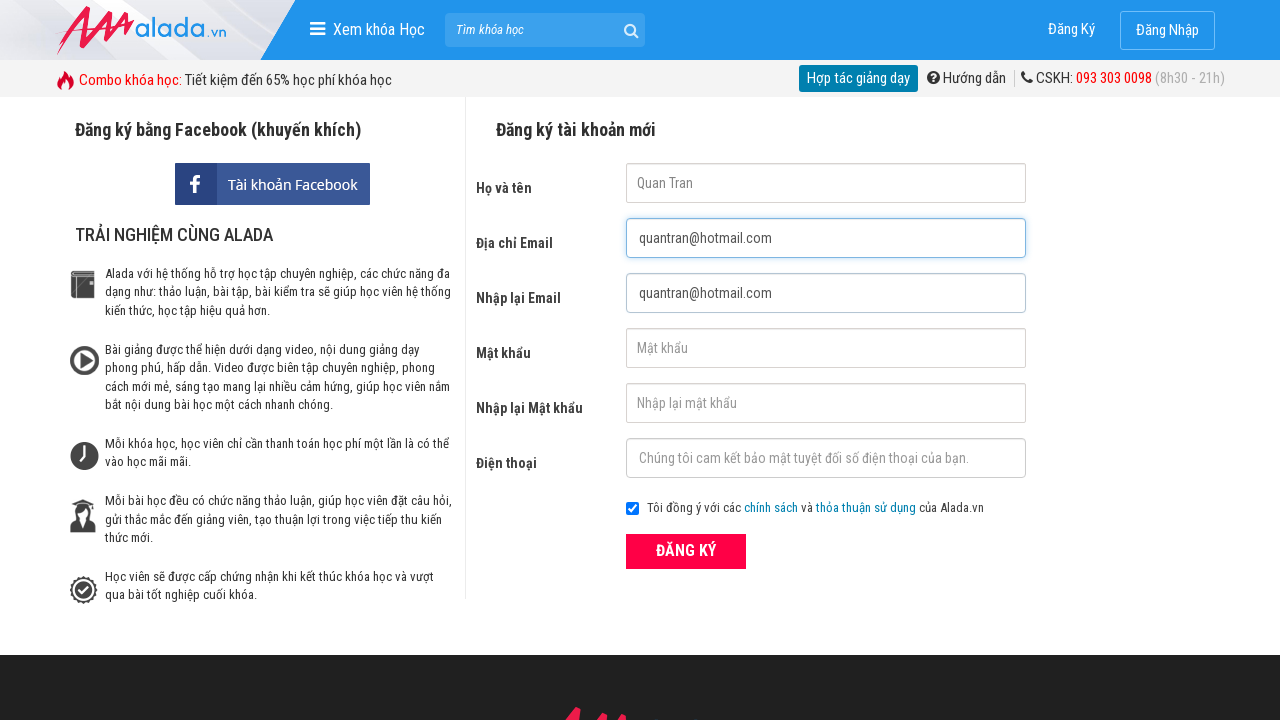

Filled password field with '12345' (less than 6 characters) on #txtPassword
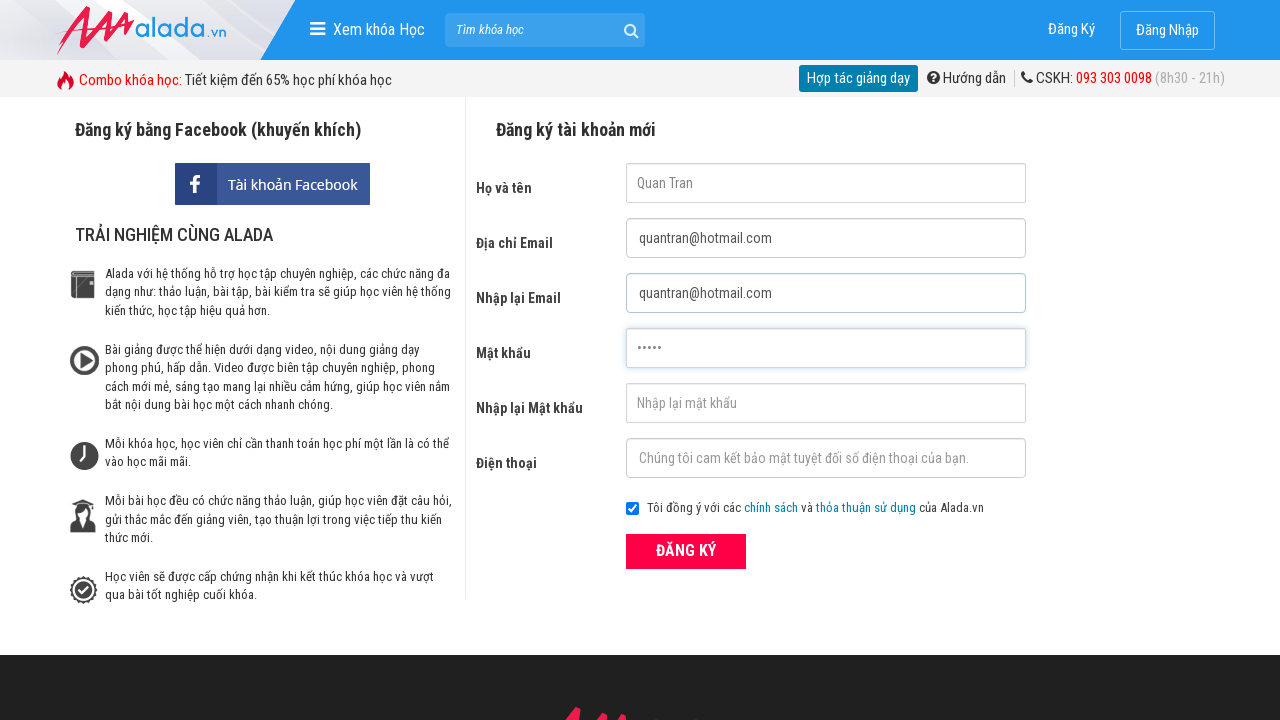

Filled confirm password field with '12345' on #txtCPassword
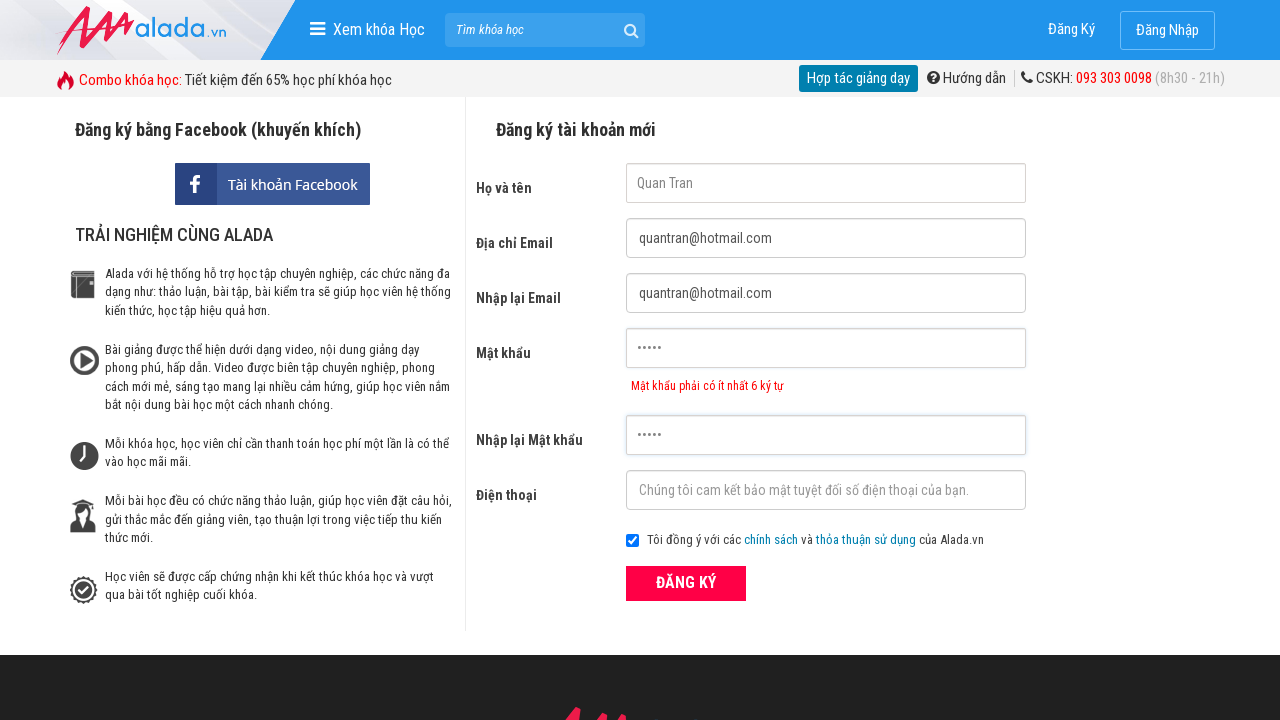

Filled phone field with '0987654321' on #txtPhone
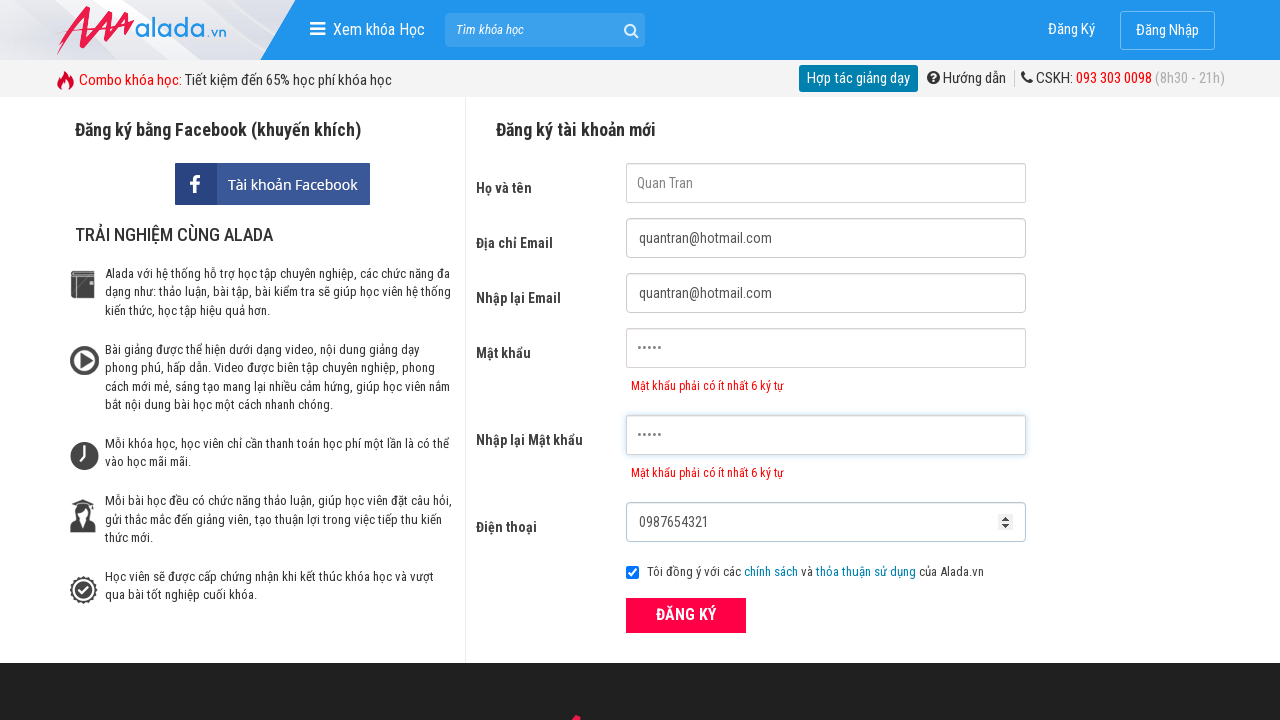

Clicked register button to submit form at (686, 615) on button[type='submit']
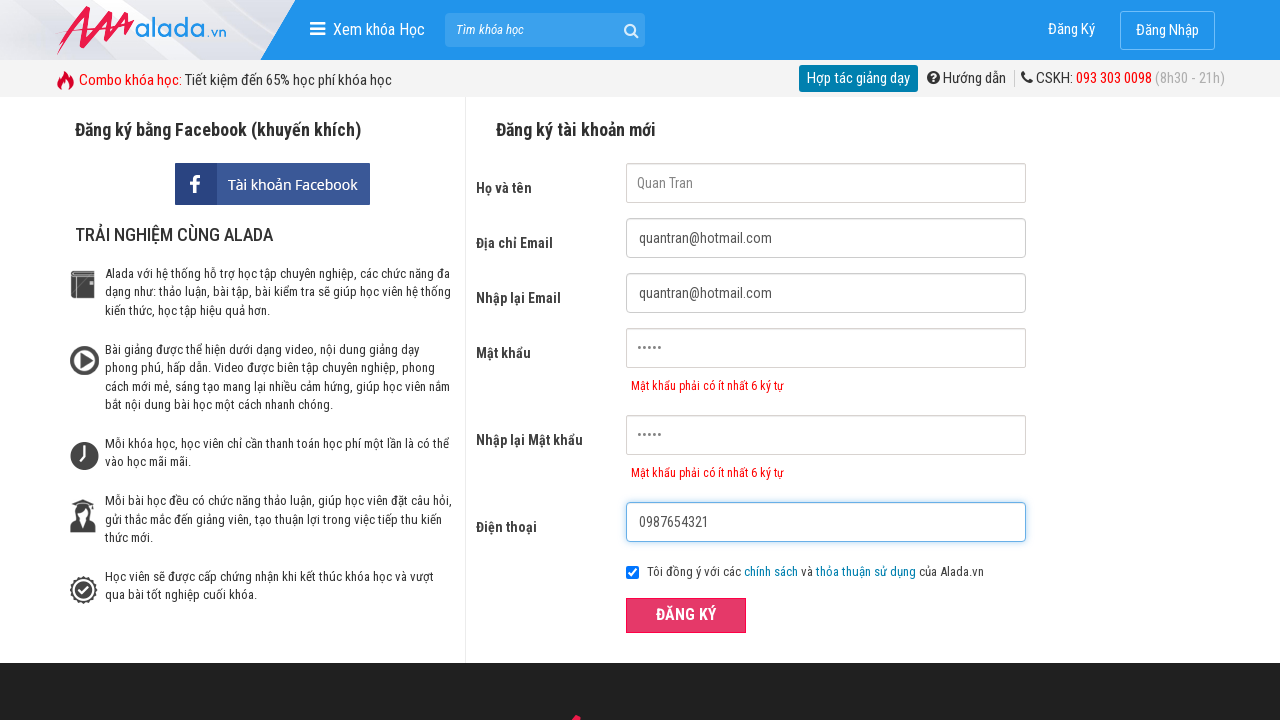

Password error message appeared
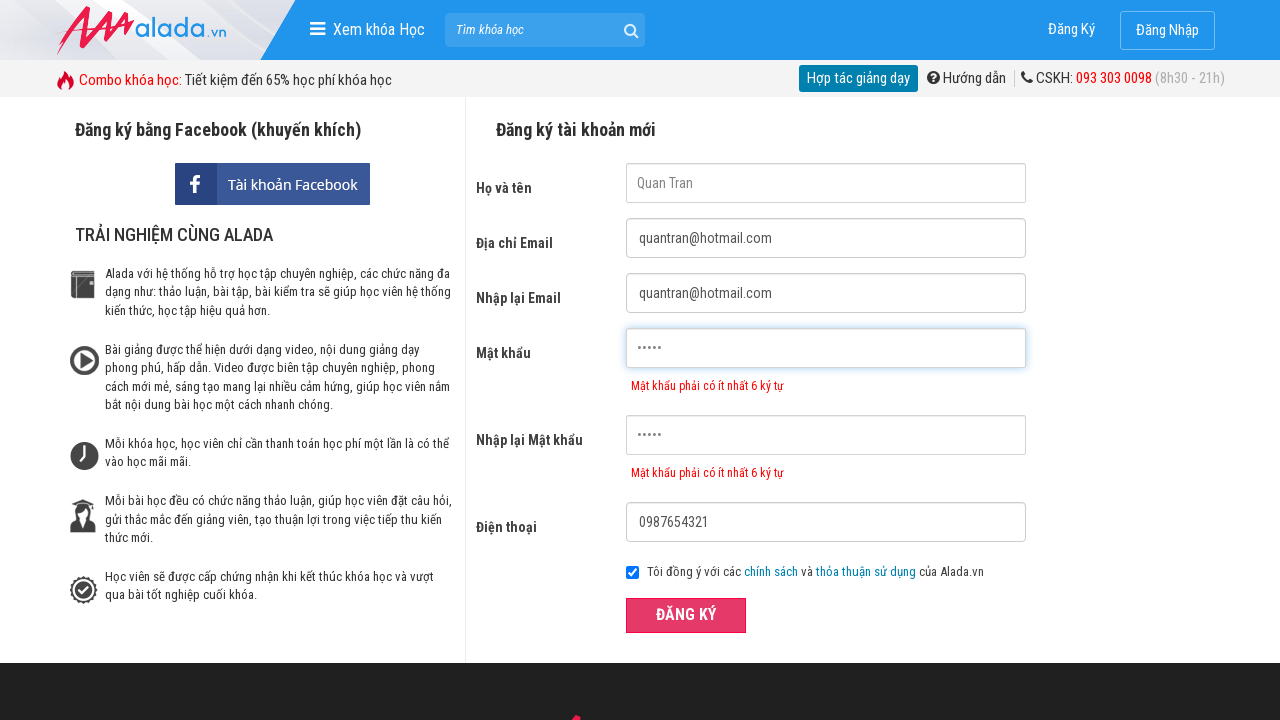

Confirm password error message appeared
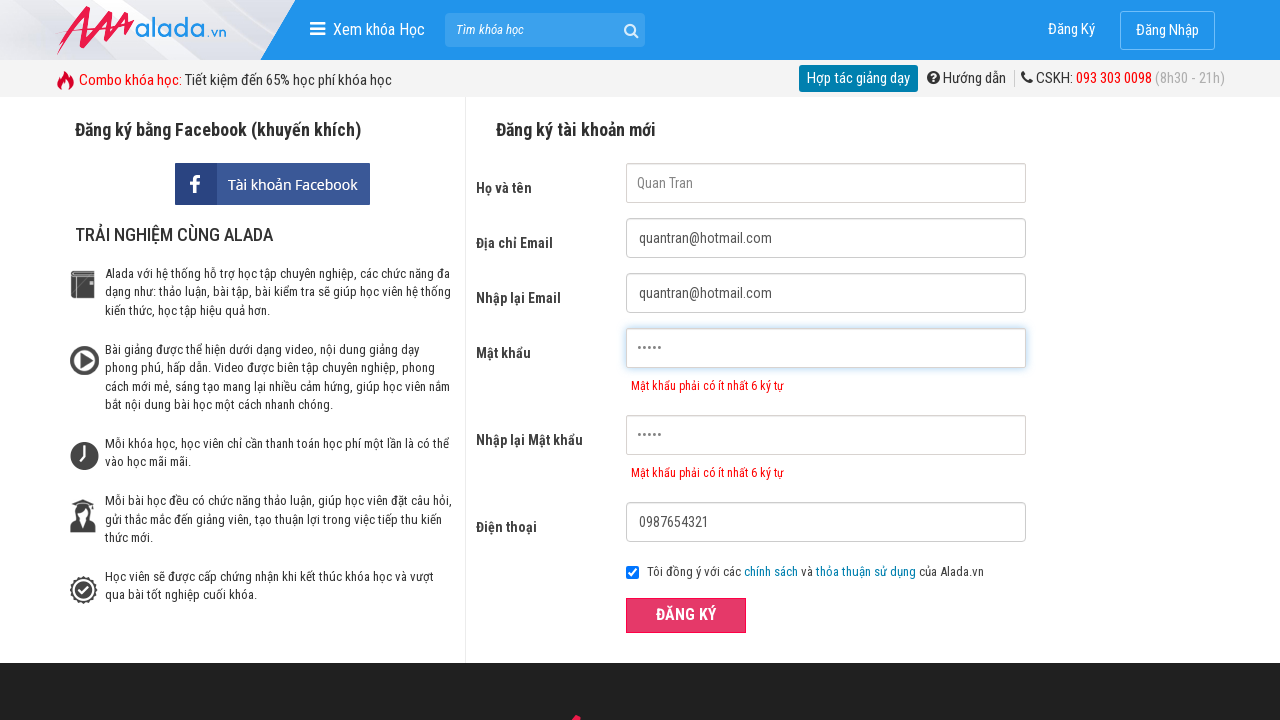

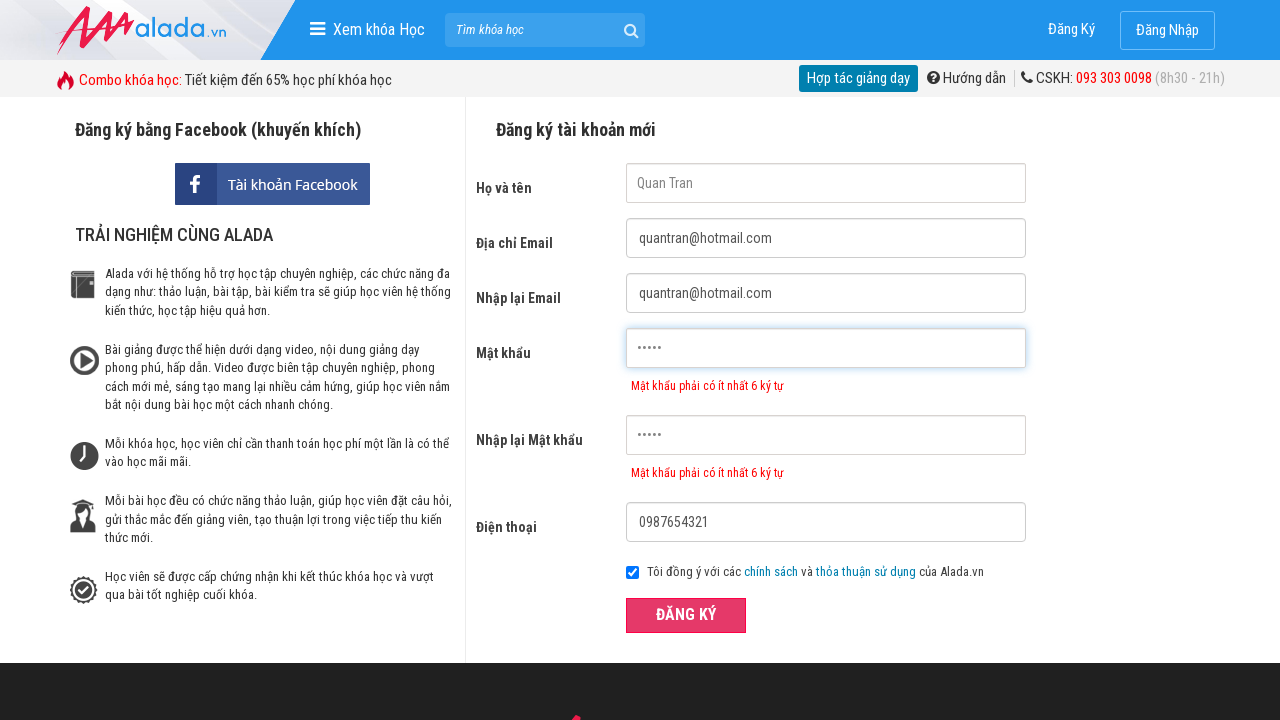